Tests JavaScript prompt dialog by entering text and verifying the result

Starting URL: https://the-internet.herokuapp.com/javascript_alerts

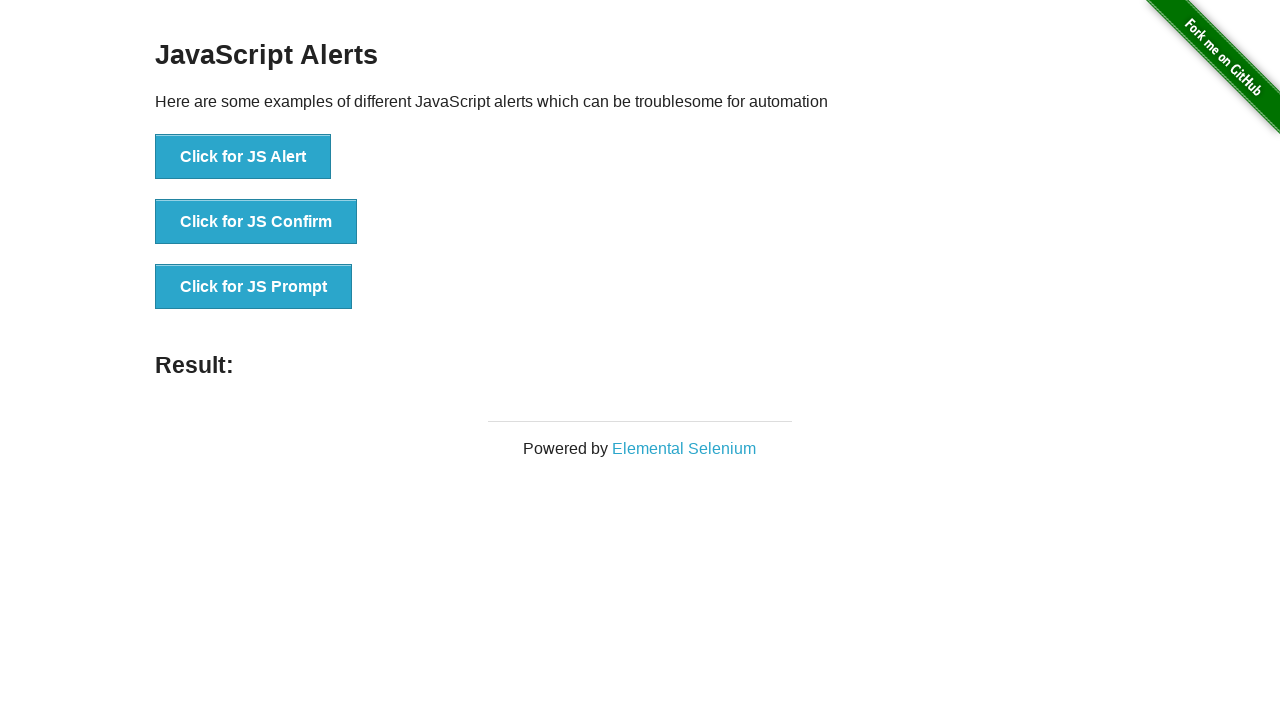

Set up dialog handler to accept prompt with 'hello'
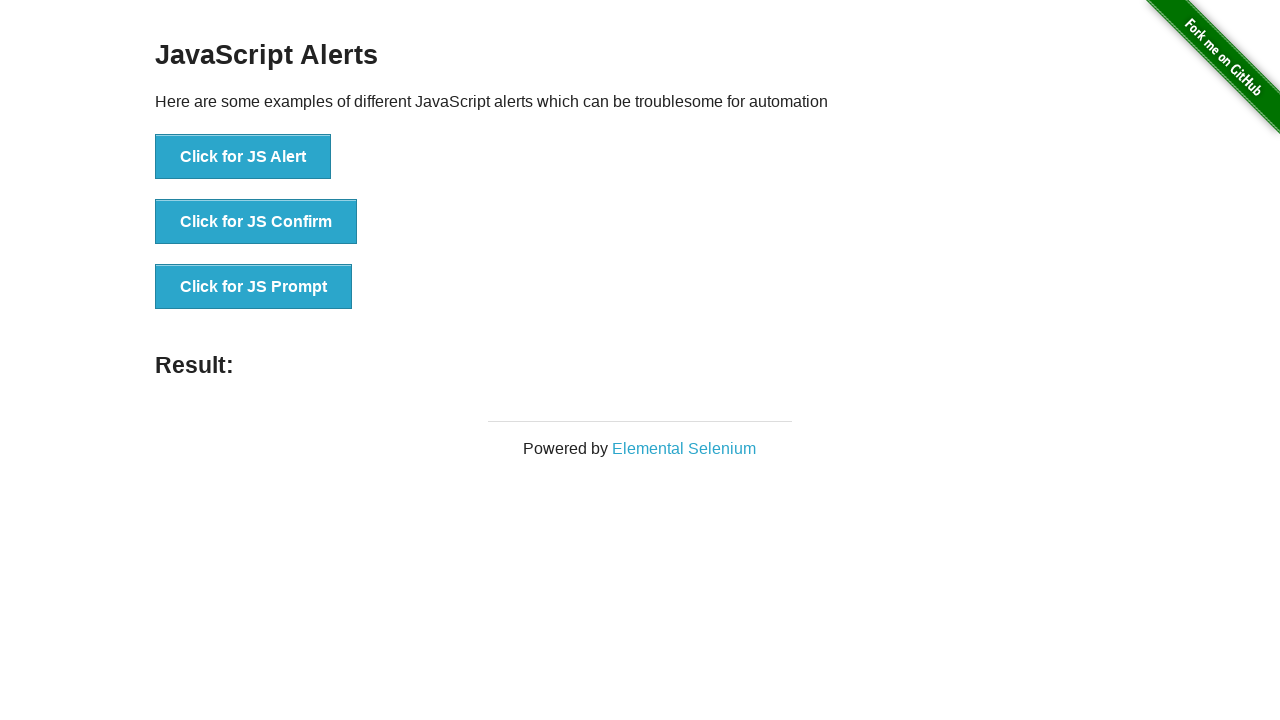

Clicked button to trigger JavaScript prompt dialog at (254, 287) on text=Click for JS Prompt
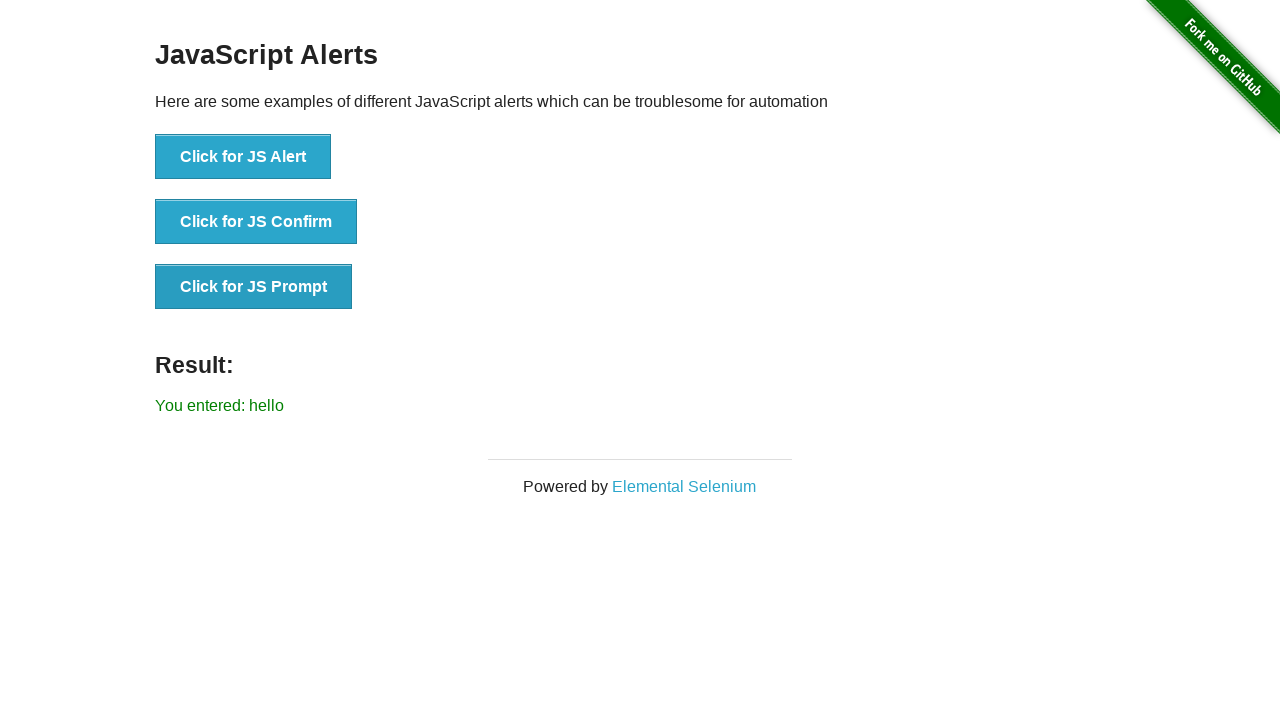

Result element appeared showing prompt response
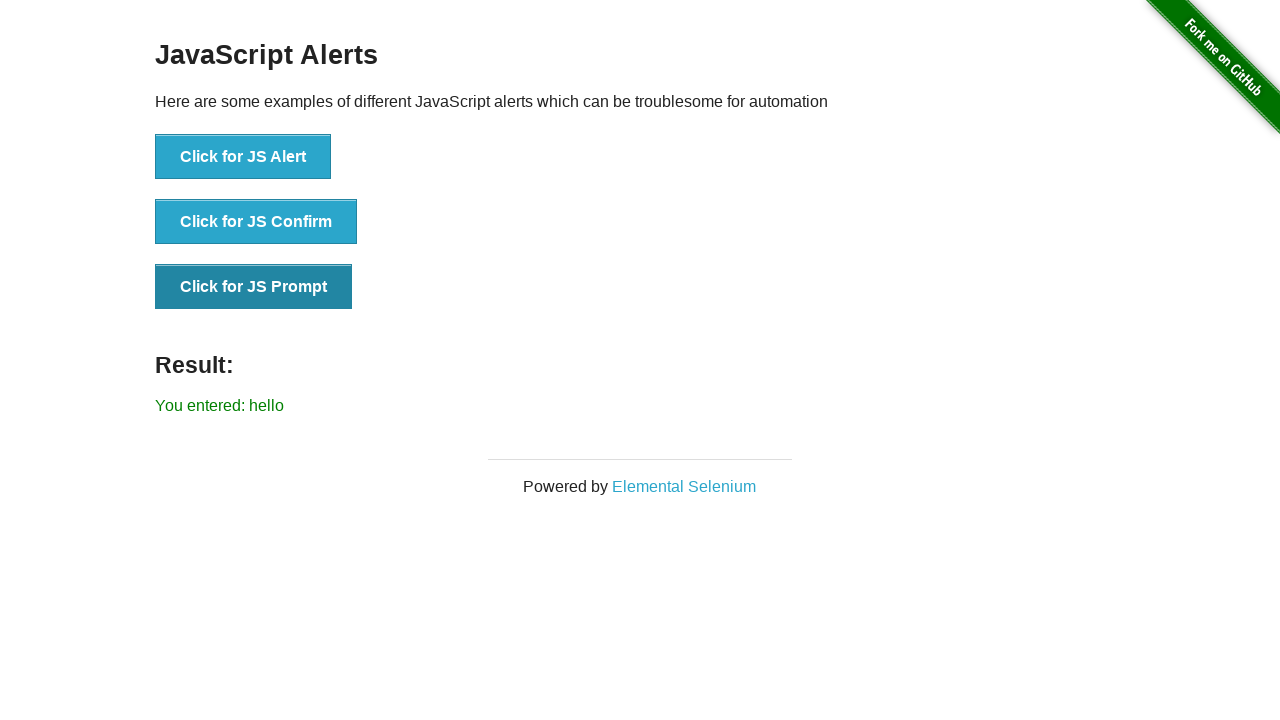

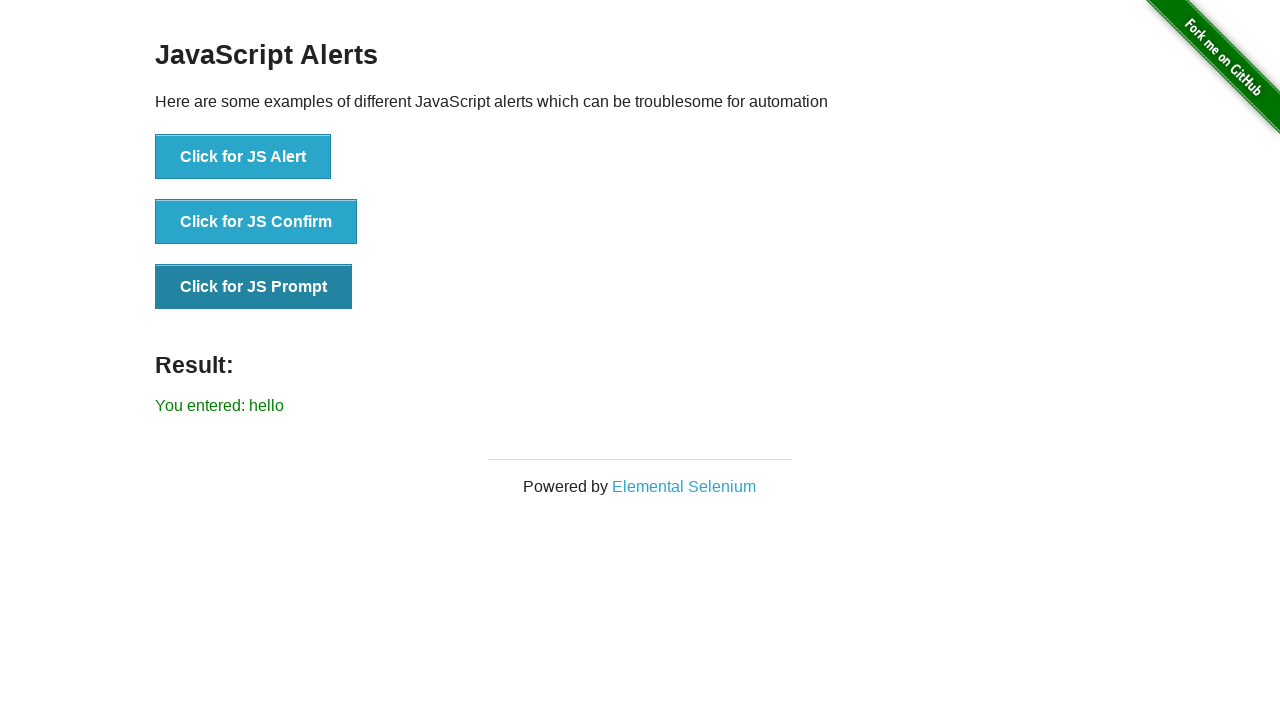